Tests alert functionality by filling a name field and clicking alert button then accepting the alert

Starting URL: https://rahulshettyacademy.com/AutomationPractice/

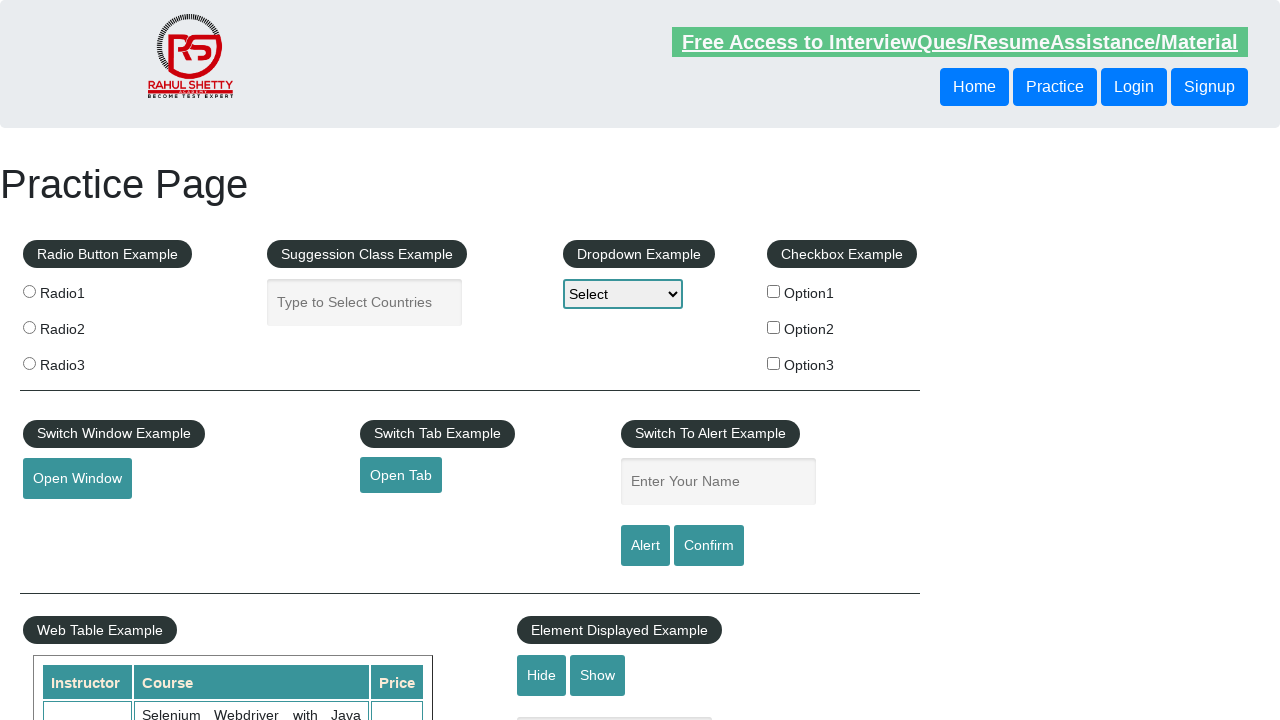

Filled name field with 'shruti' on #name
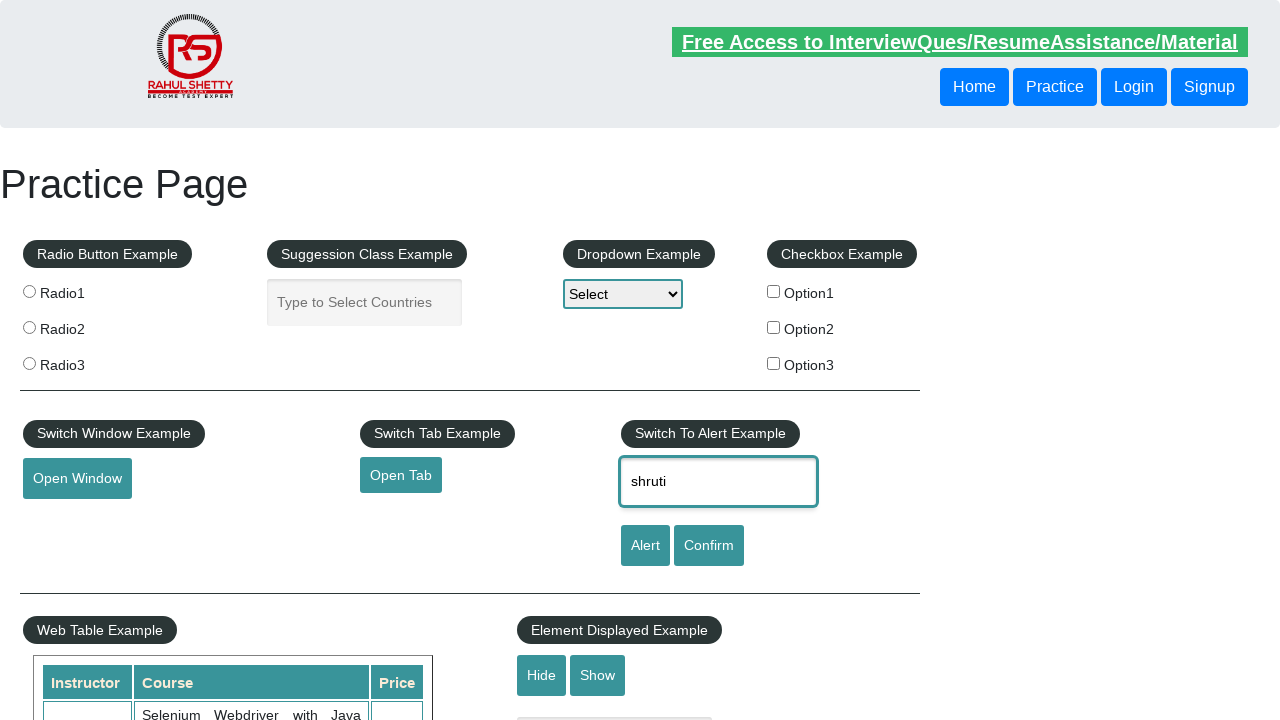

Set up dialog handler to accept alerts
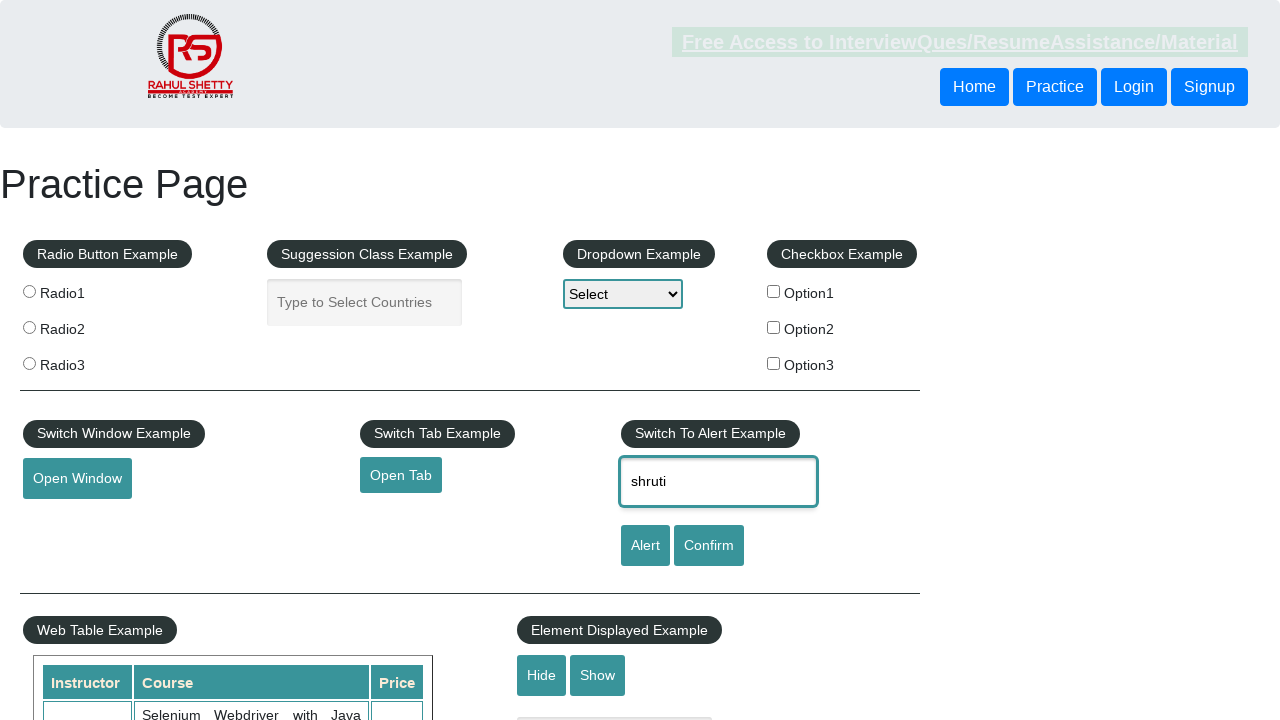

Clicked alert button at (645, 546) on #alertbtn
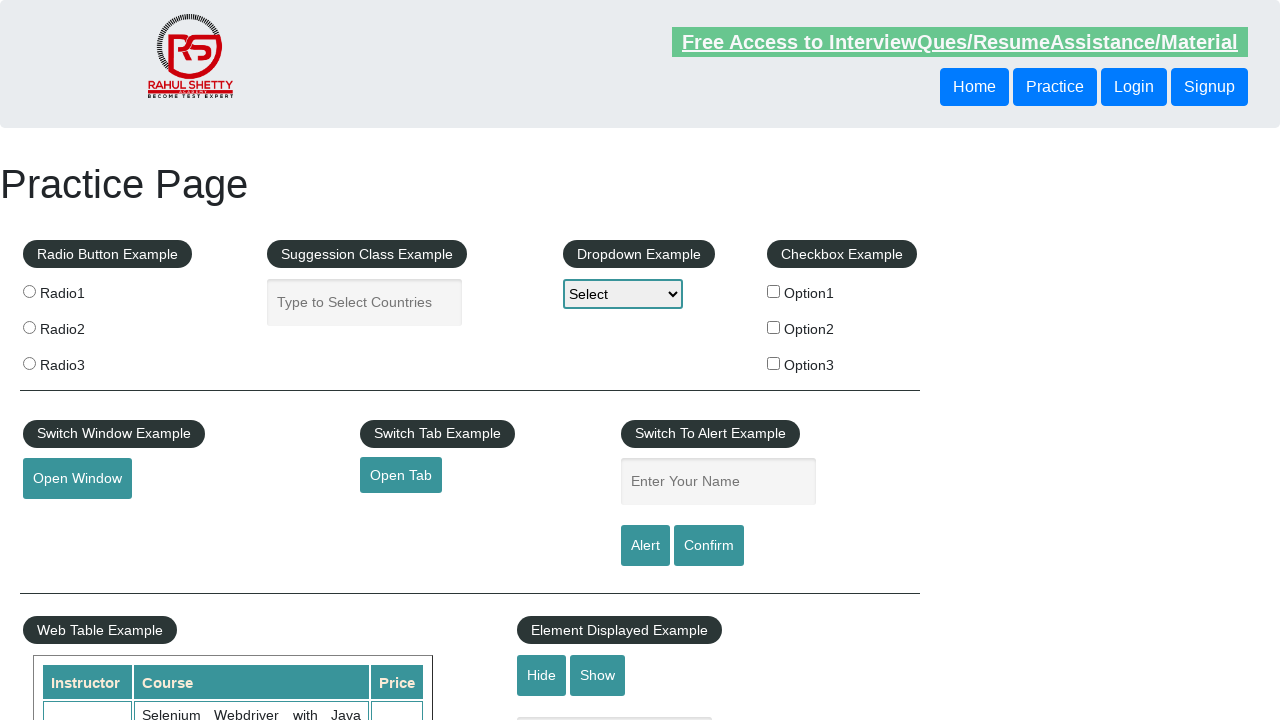

Waited 1 second for alert to process
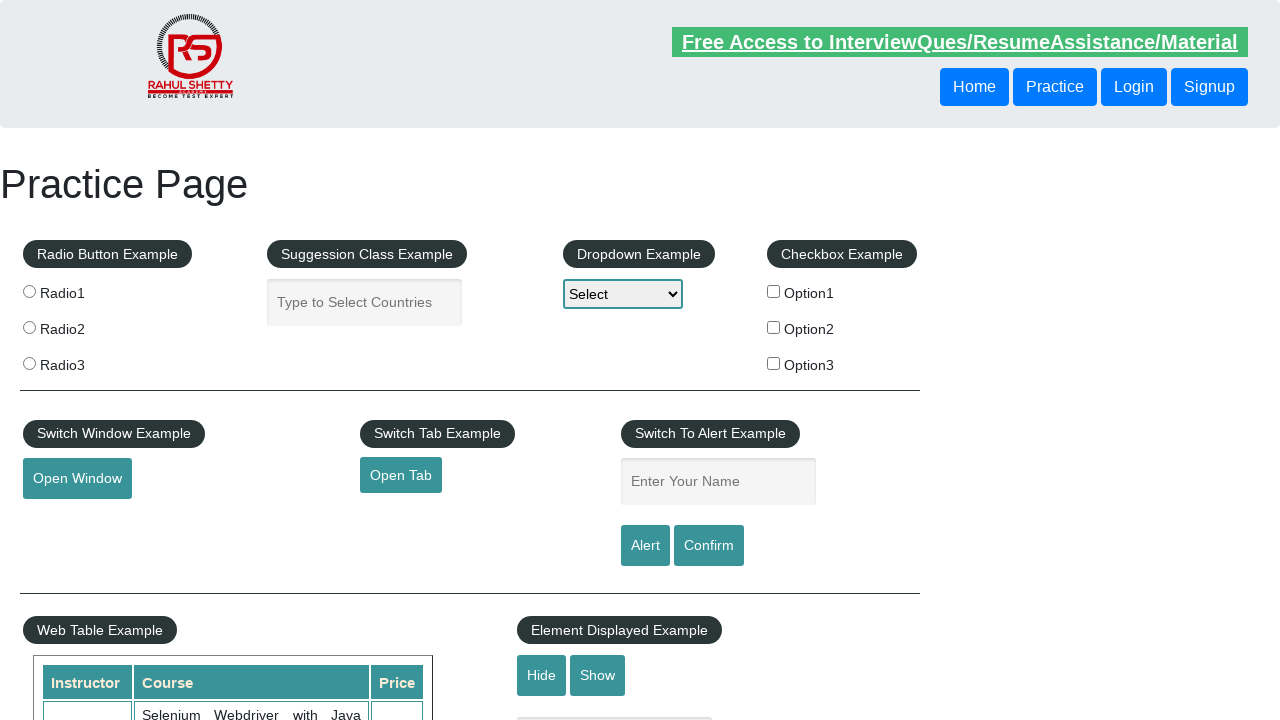

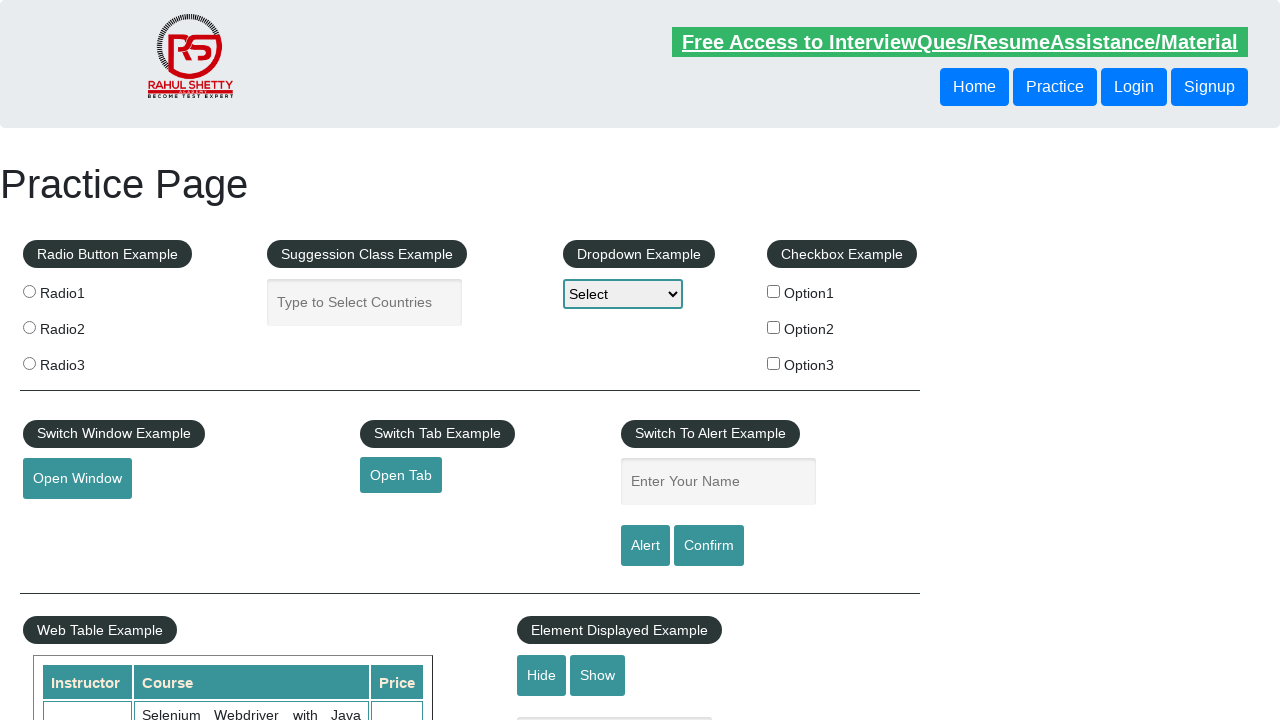